Tests that the Place Order modal can be opened from the cart page and closed using the Close button, verifying the modal visibility changes correctly.

Starting URL: https://www.demoblaze.com/

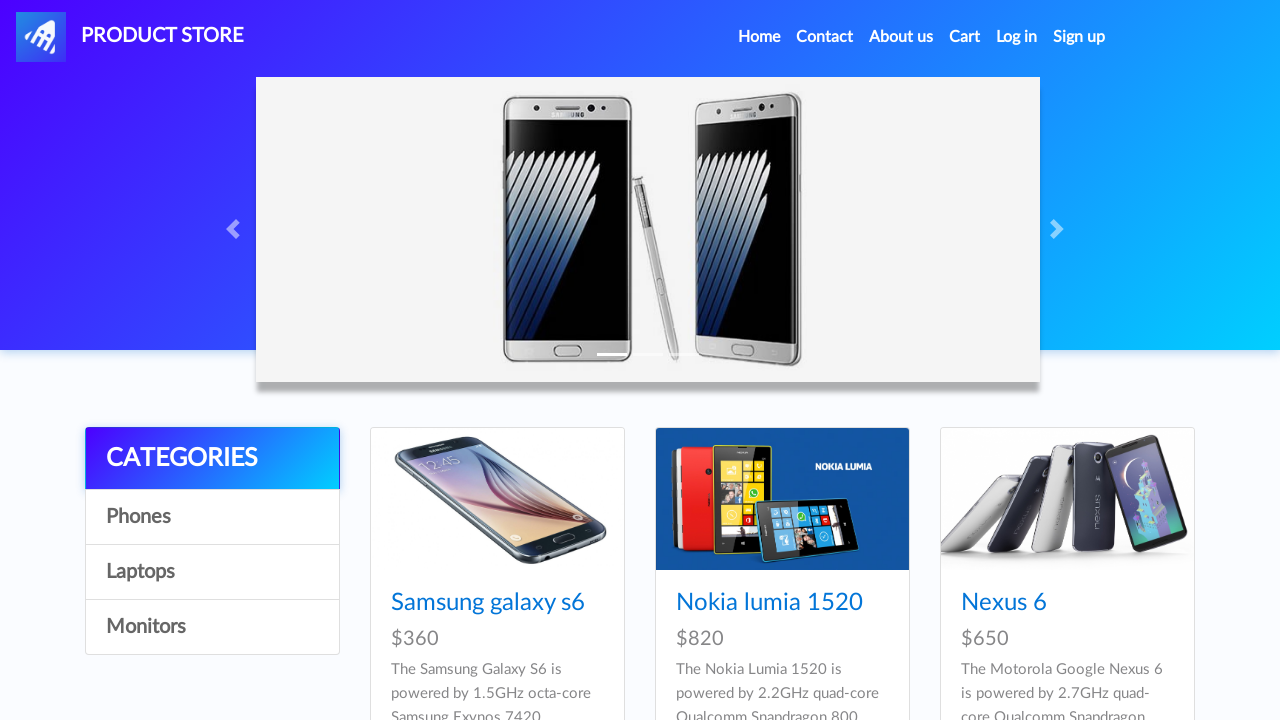

Clicked on Cart link to navigate to cart page at (965, 37) on #cartur
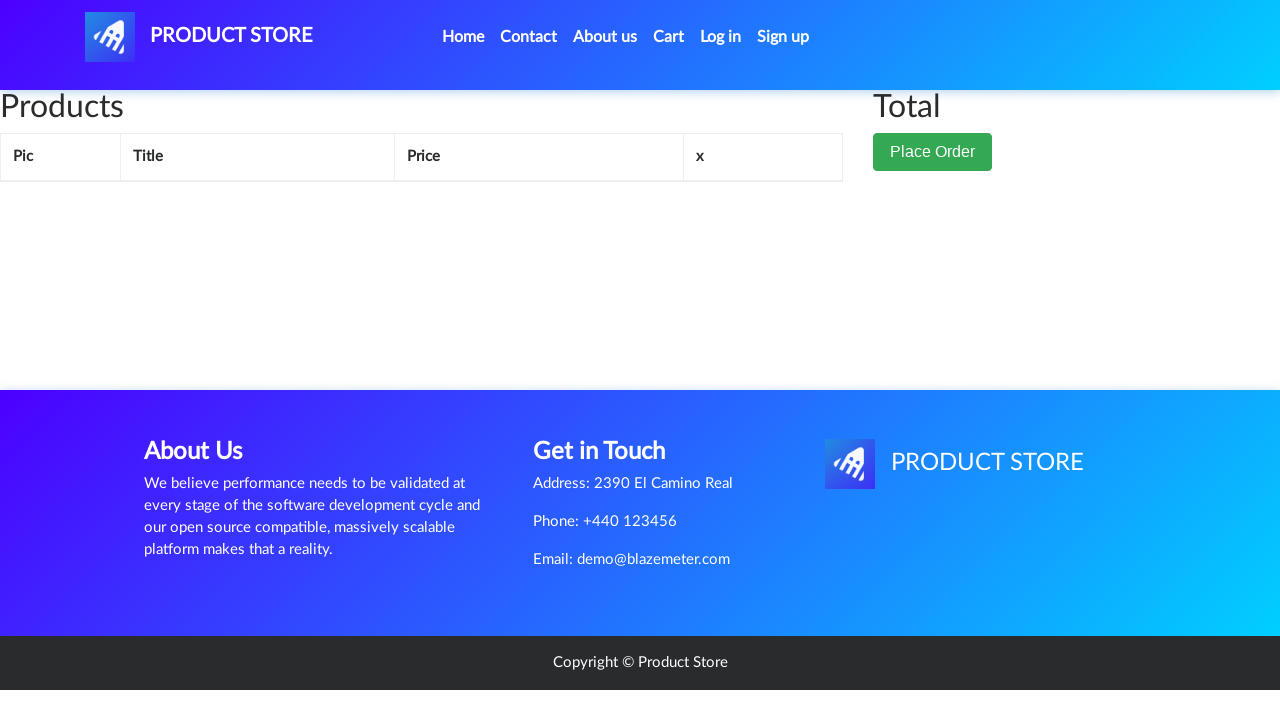

Clicked Place Order button to open modal at (933, 152) on button:has-text("Place Order")
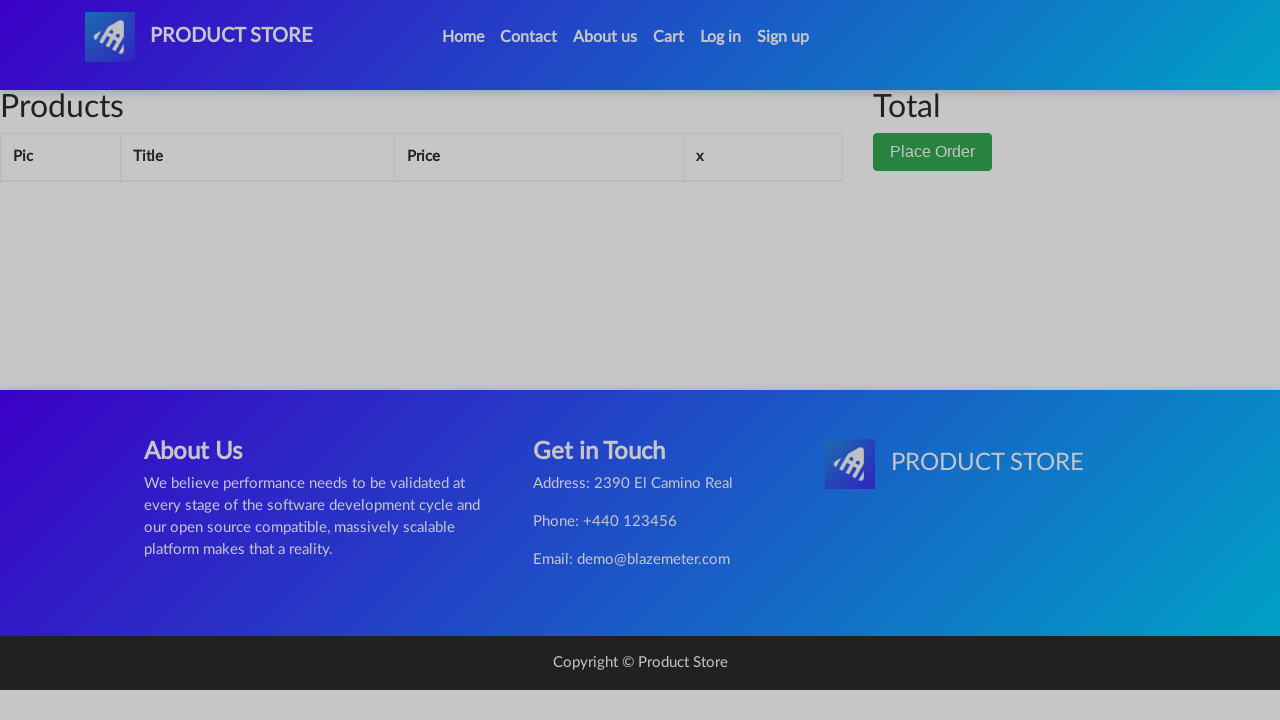

Verified that Place Order modal is visible
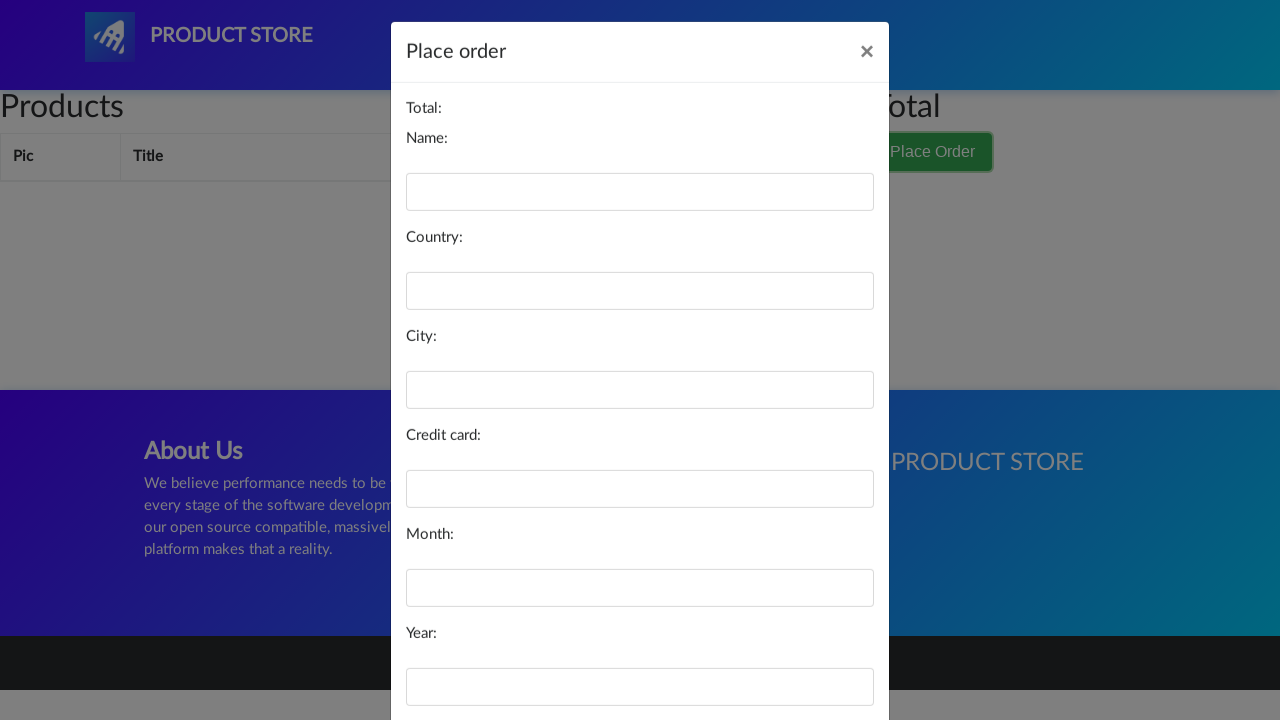

Clicked Close button inside Place Order modal at (726, 655) on xpath=/html/body/div[3]/div/div/div[3]/button[1]
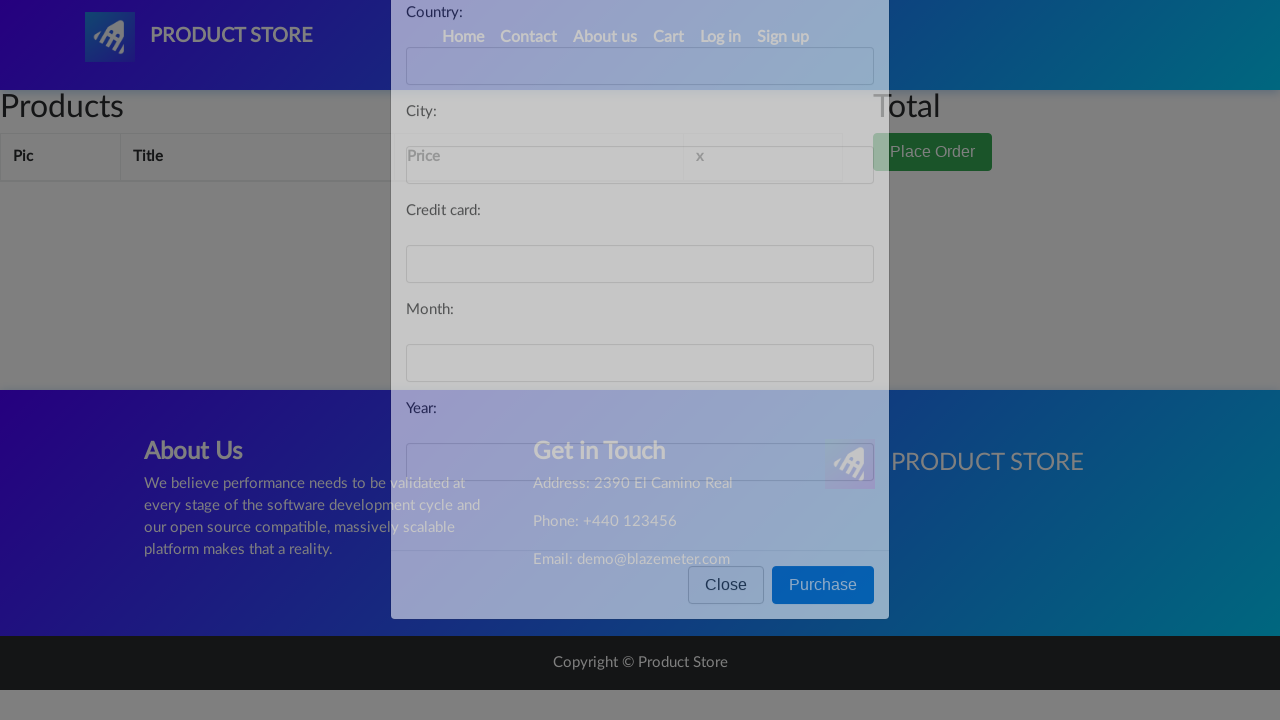

Verified that Place Order modal is no longer visible after closing
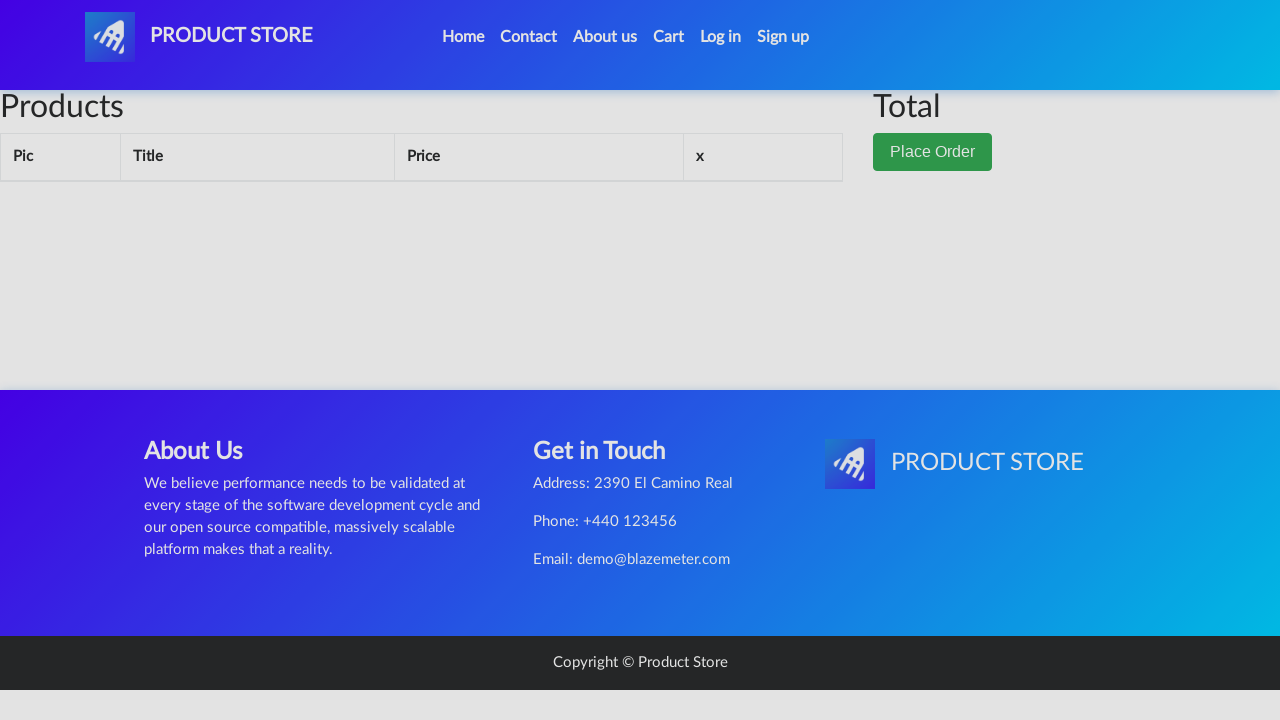

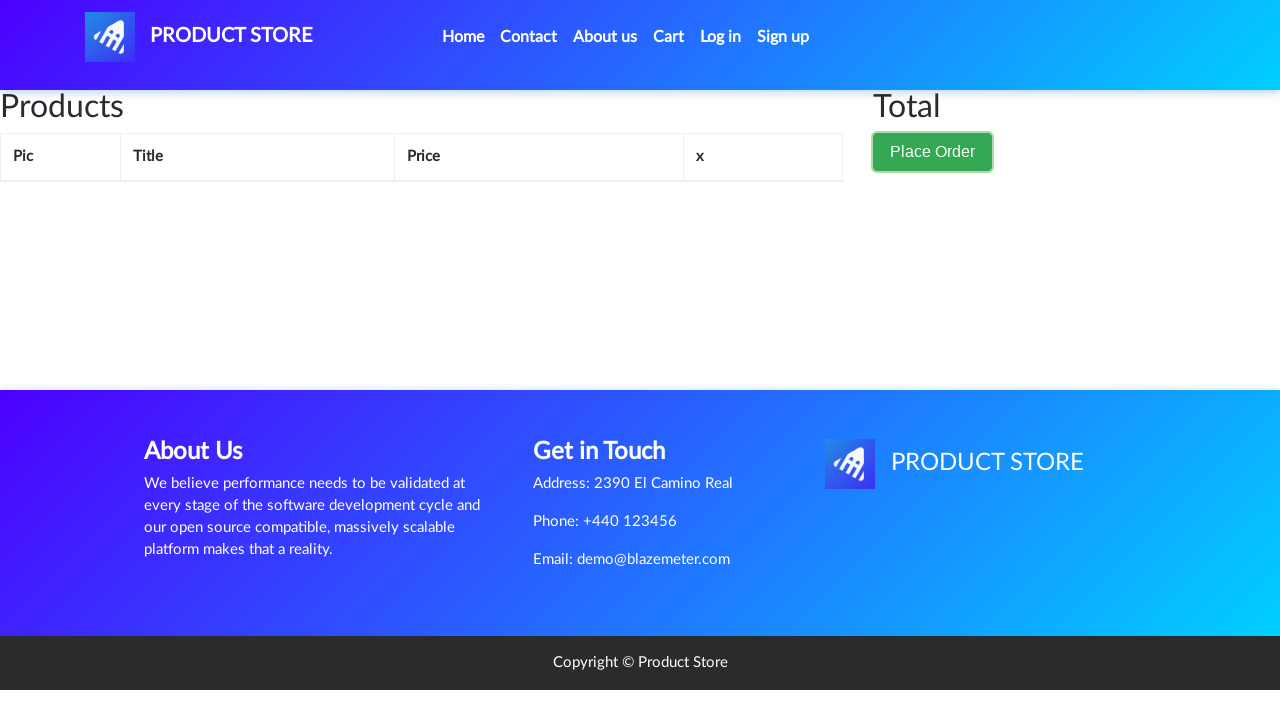